Tests the repository filter functionality on a GitHub user's public repositories page by entering a search term and verifying that matching repositories appear in the results.

Starting URL: https://github.com/Pro100Dima1?tab=repositories

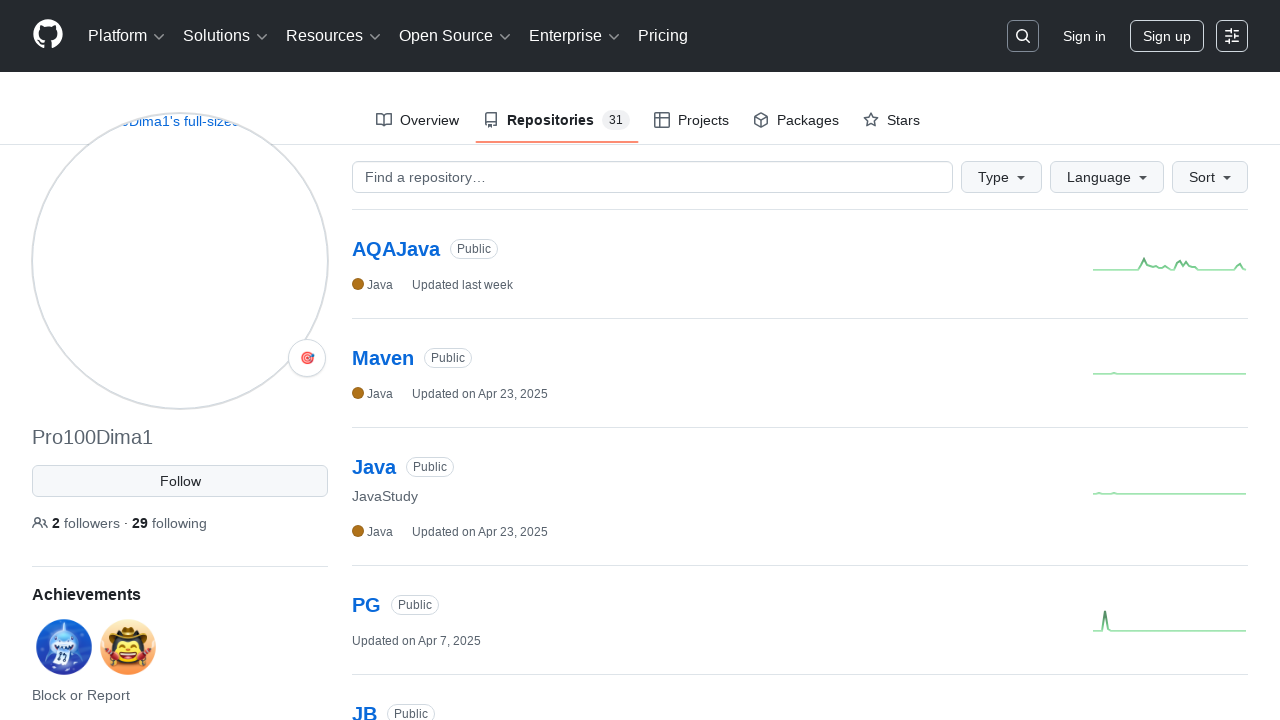

Filled repository filter input with search term 'Python' on #your-repos-filter
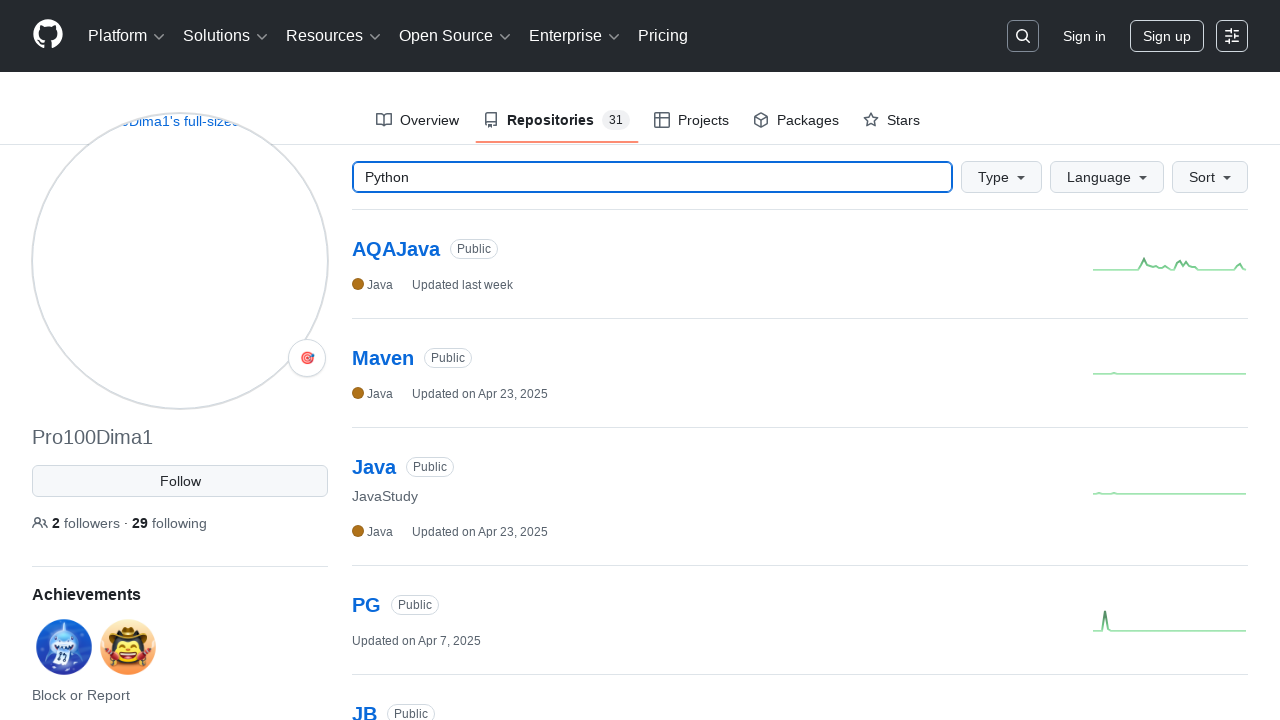

Pressed Enter to submit repository filter on #your-repos-filter
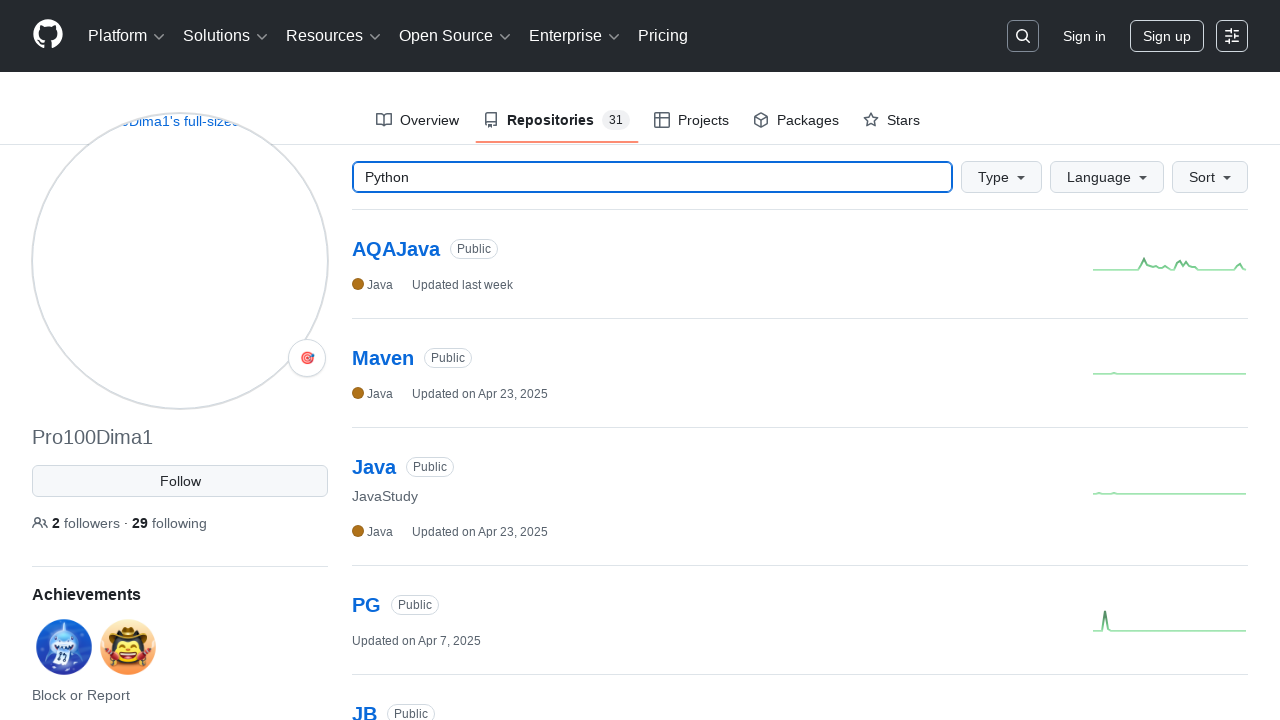

Verified that 'Python-projects' repository appears in filtered results
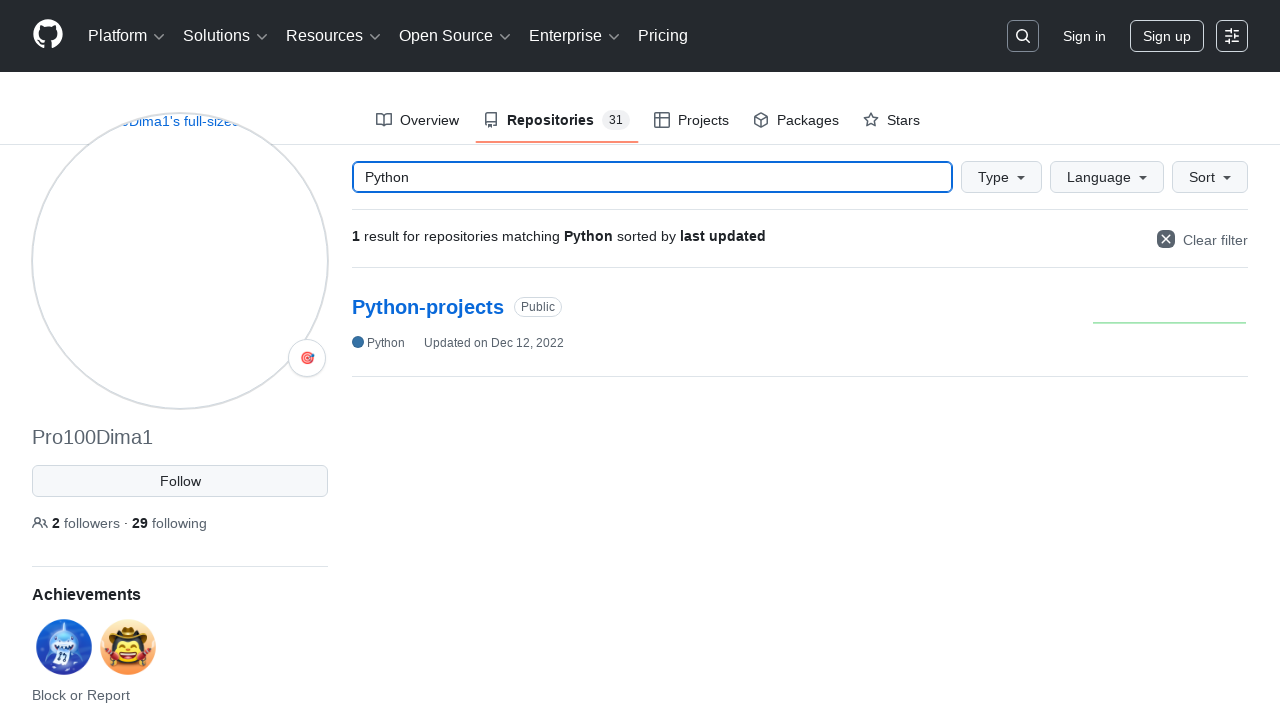

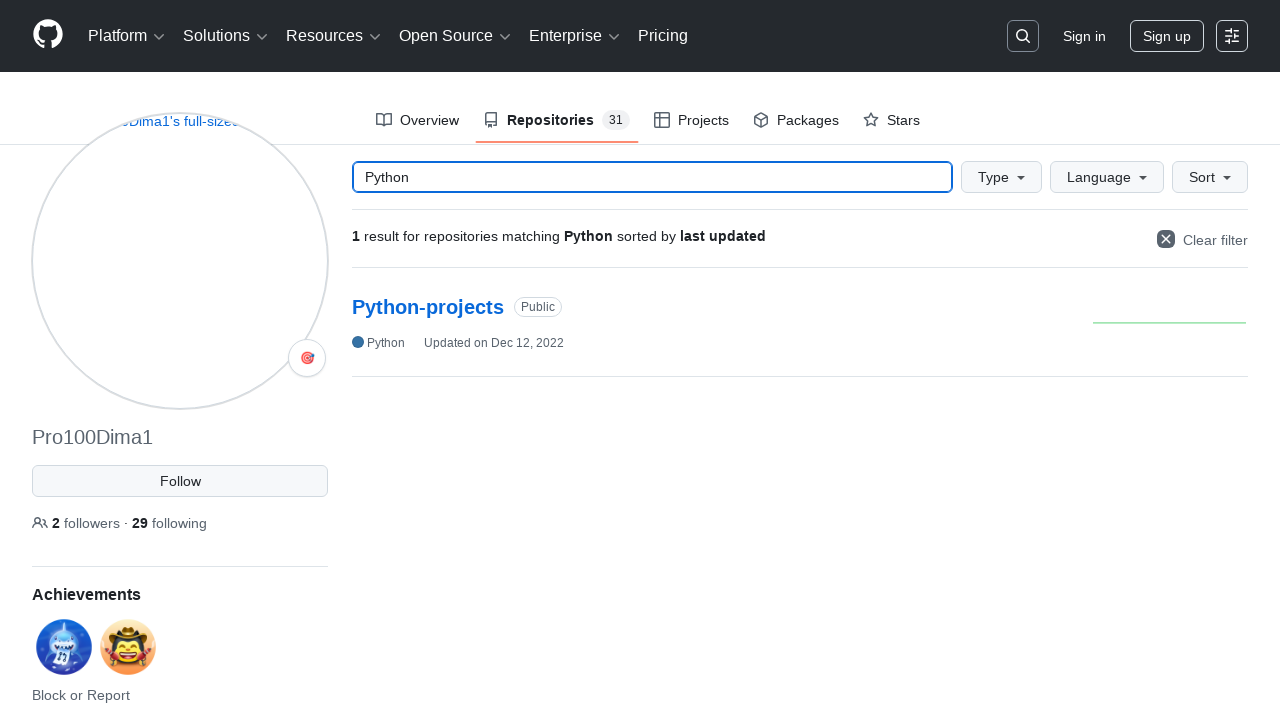